Tests window switching functionality by opening a new window, navigating to a different page, extracting course name text, switching back to the parent window, and filling a form field with the extracted text.

Starting URL: https://rahulshettyacademy.com/angularpractice/

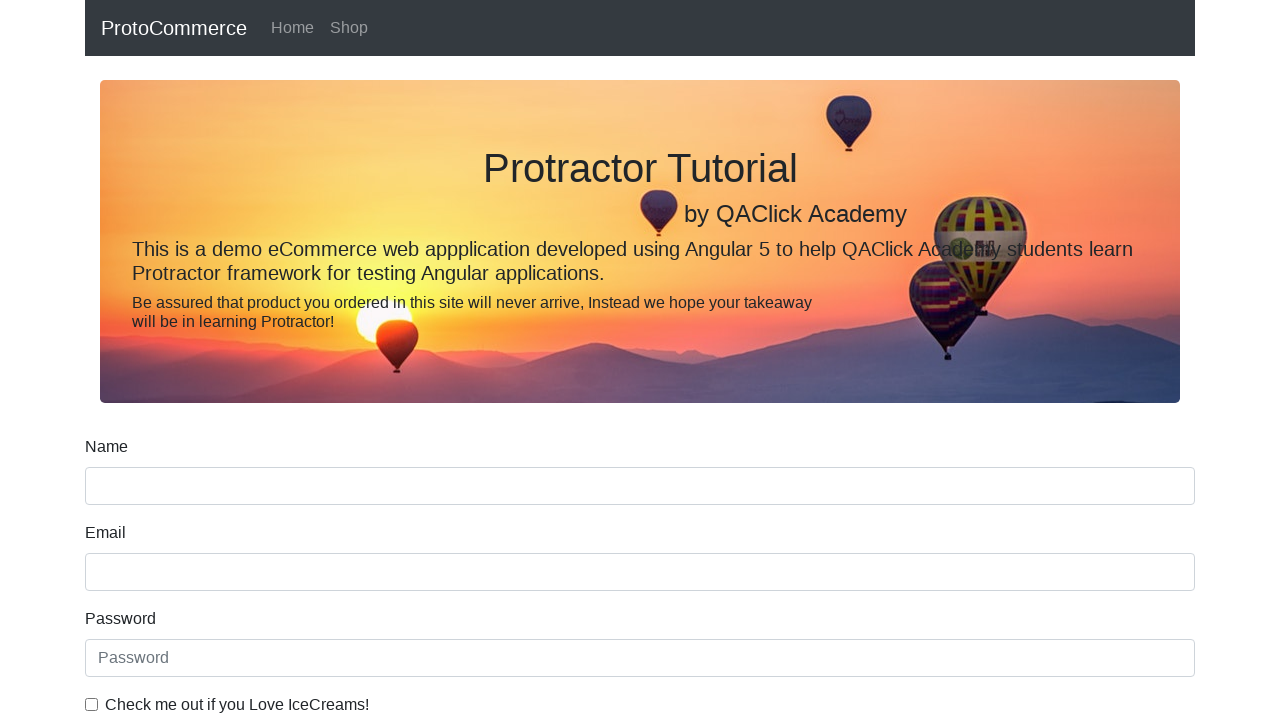

Opened a new window/tab
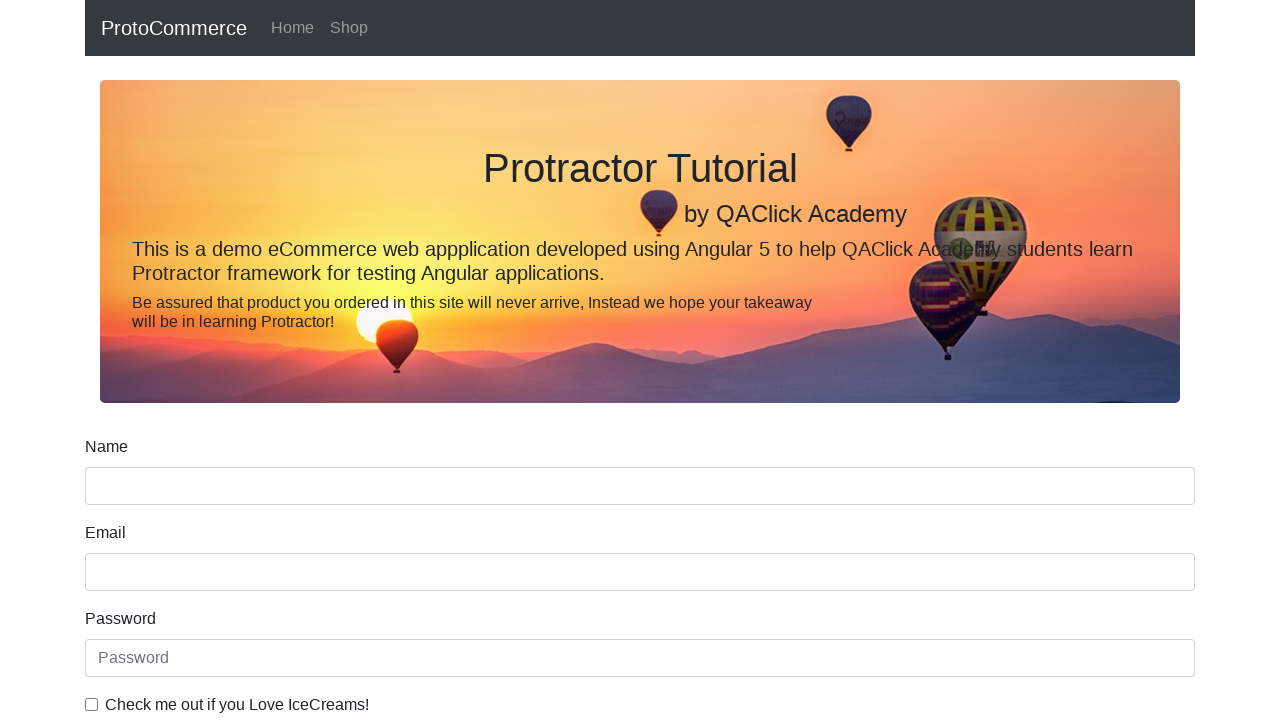

Navigated to https://rahulshettyacademy.com/ in new window
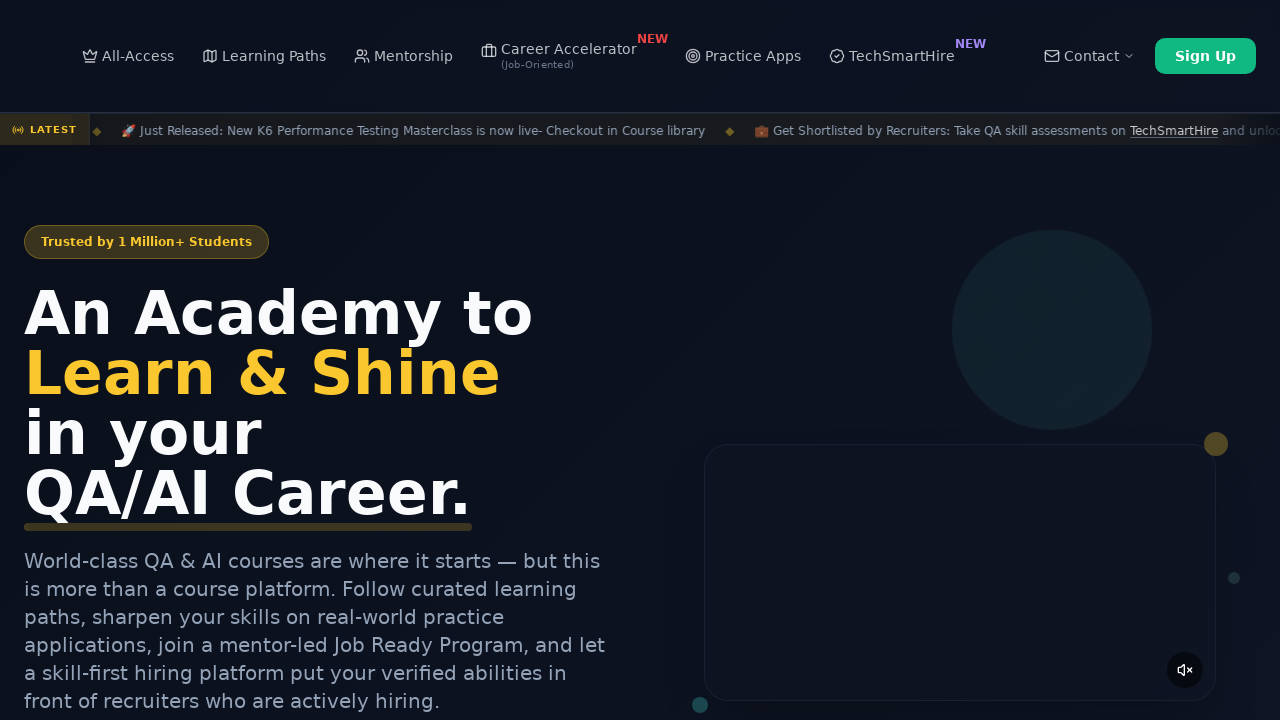

Course links loaded in new window
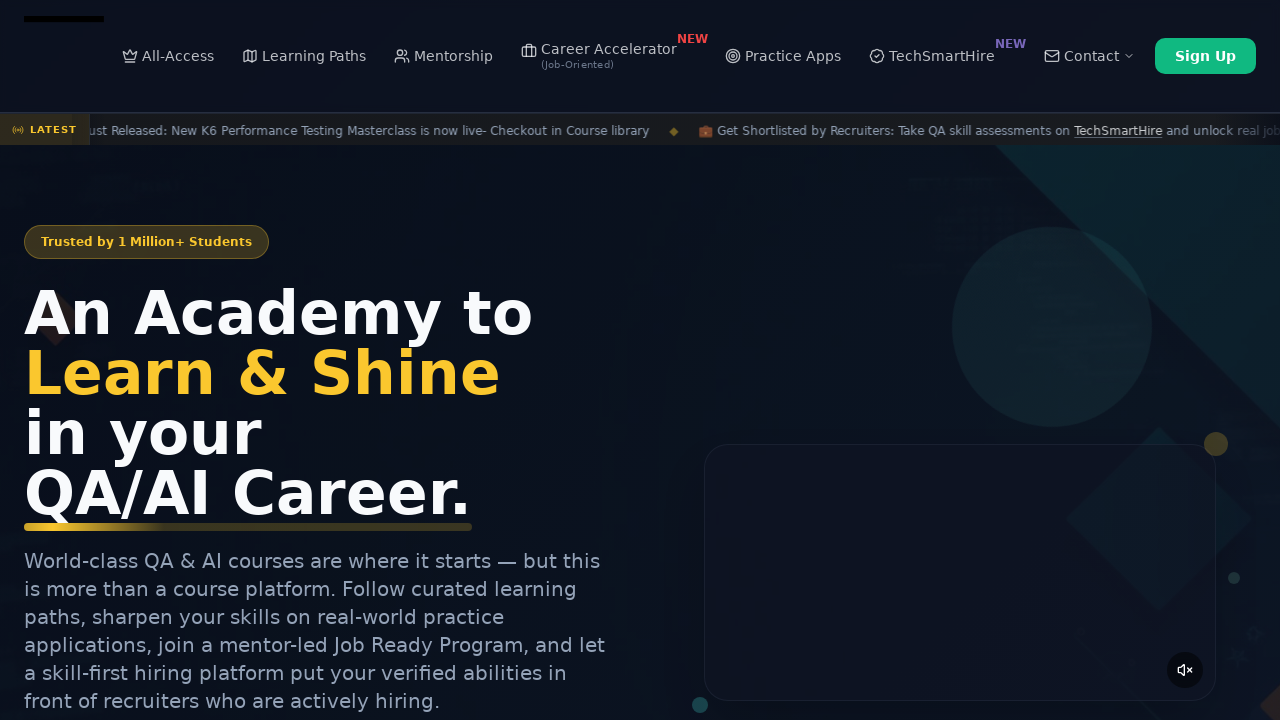

Located course links on the page
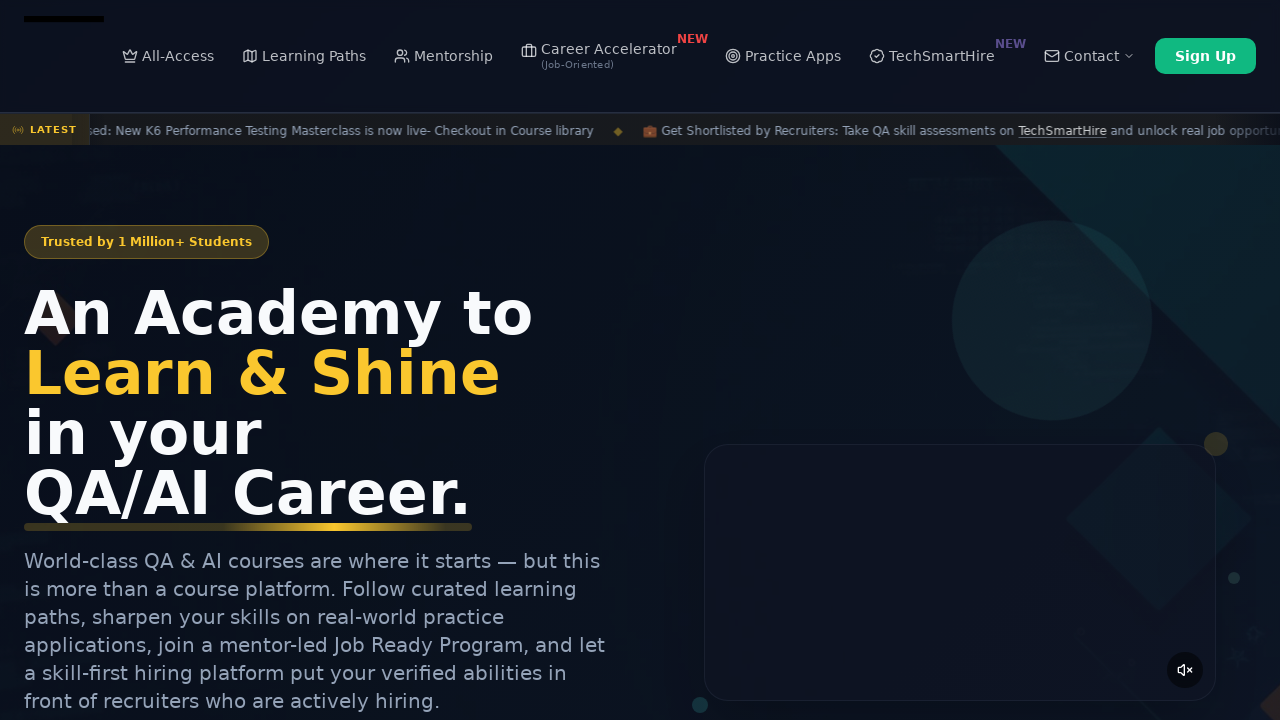

Extracted course name: Playwright Testing
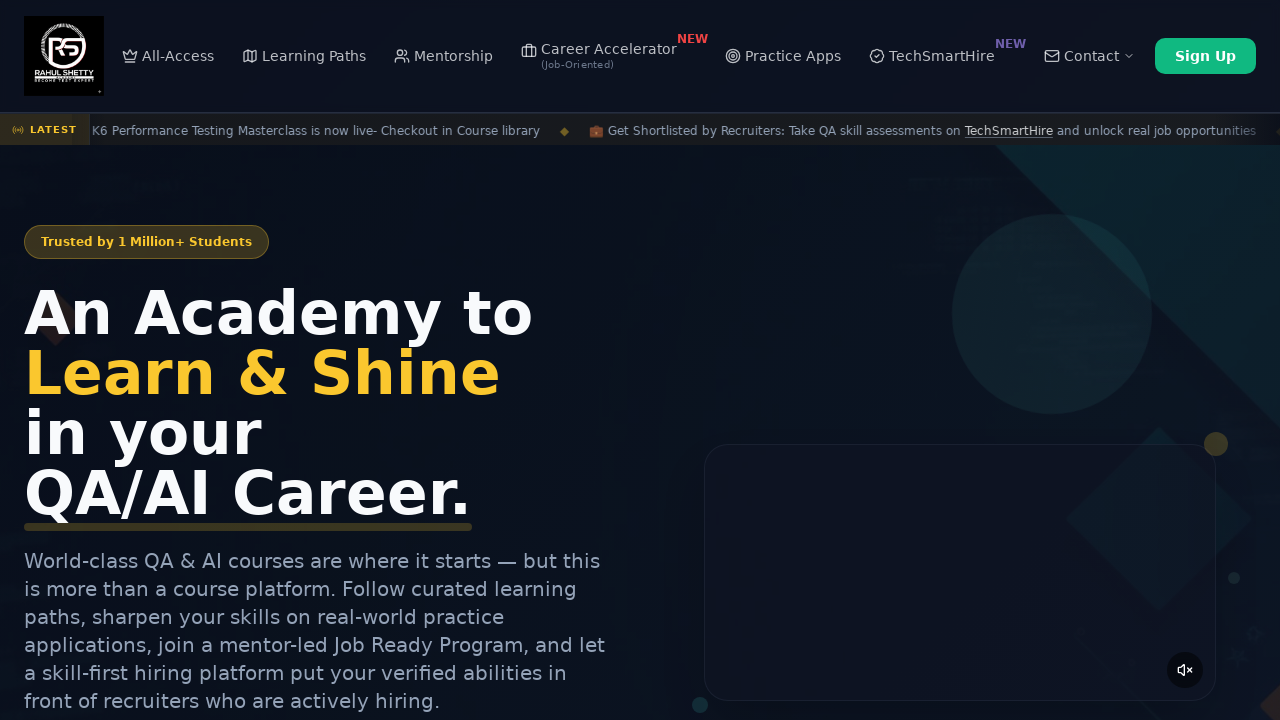

Switched to parent window and filled name field with 'Playwright Testing' on input[name='name']
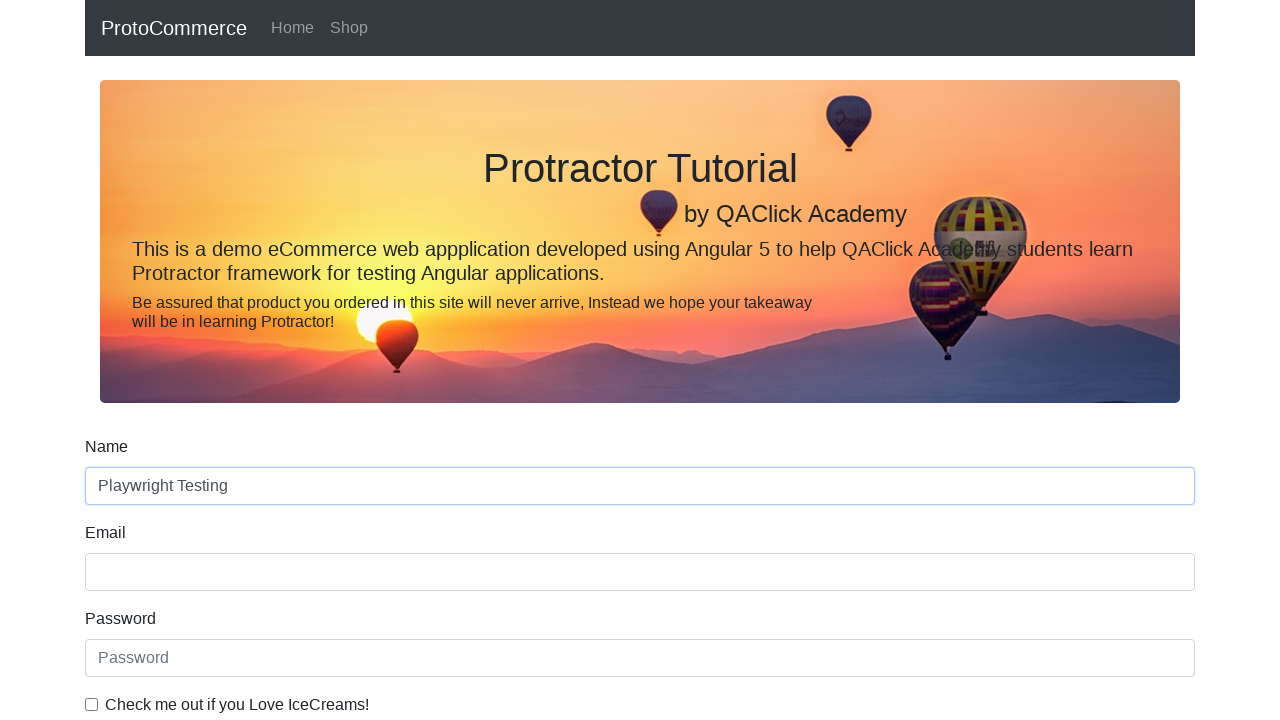

Closed the new window
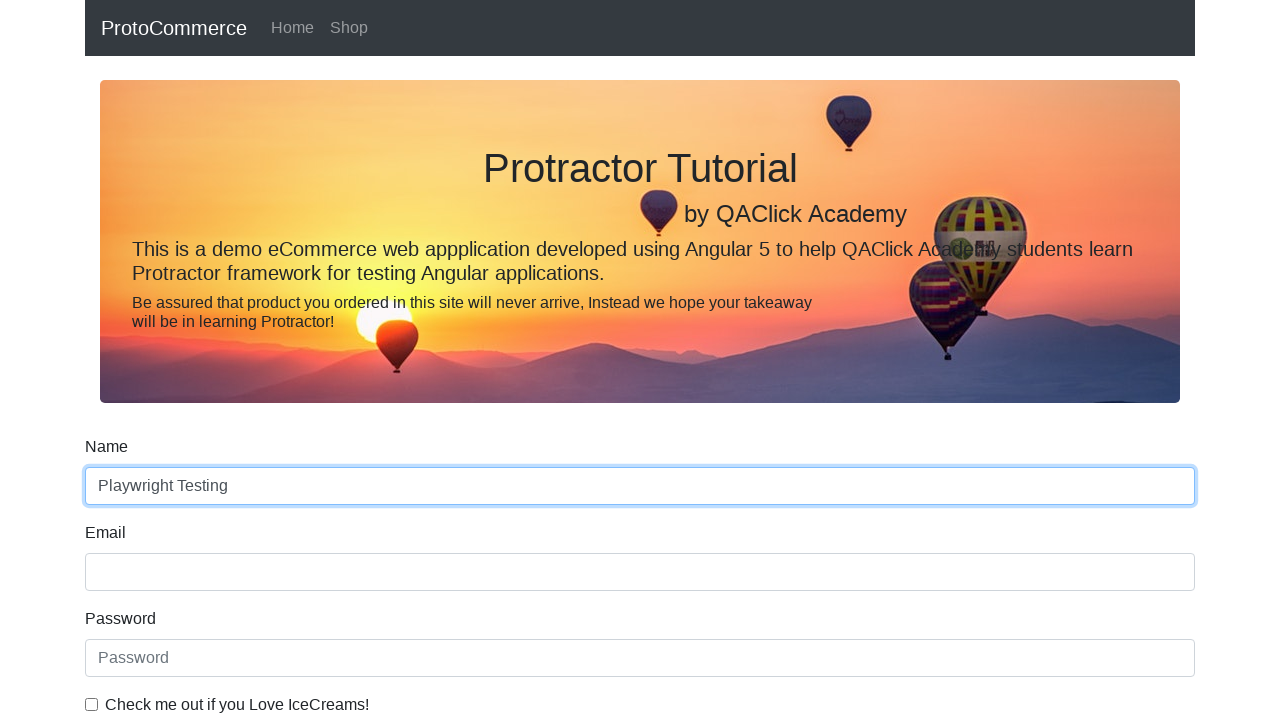

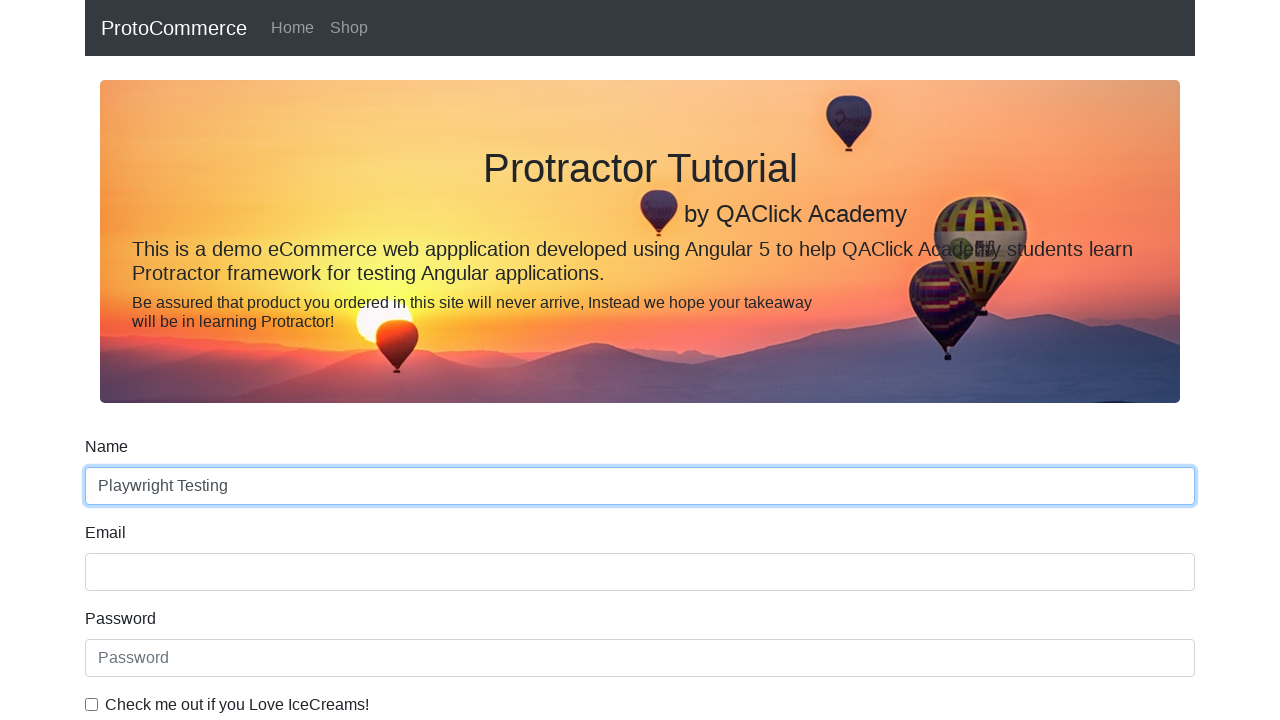